Submits empty search to show all products, then filters results by price range using minimum and maximum price fields.

Starting URL: https://ecommerce-playground.lambdatest.io/

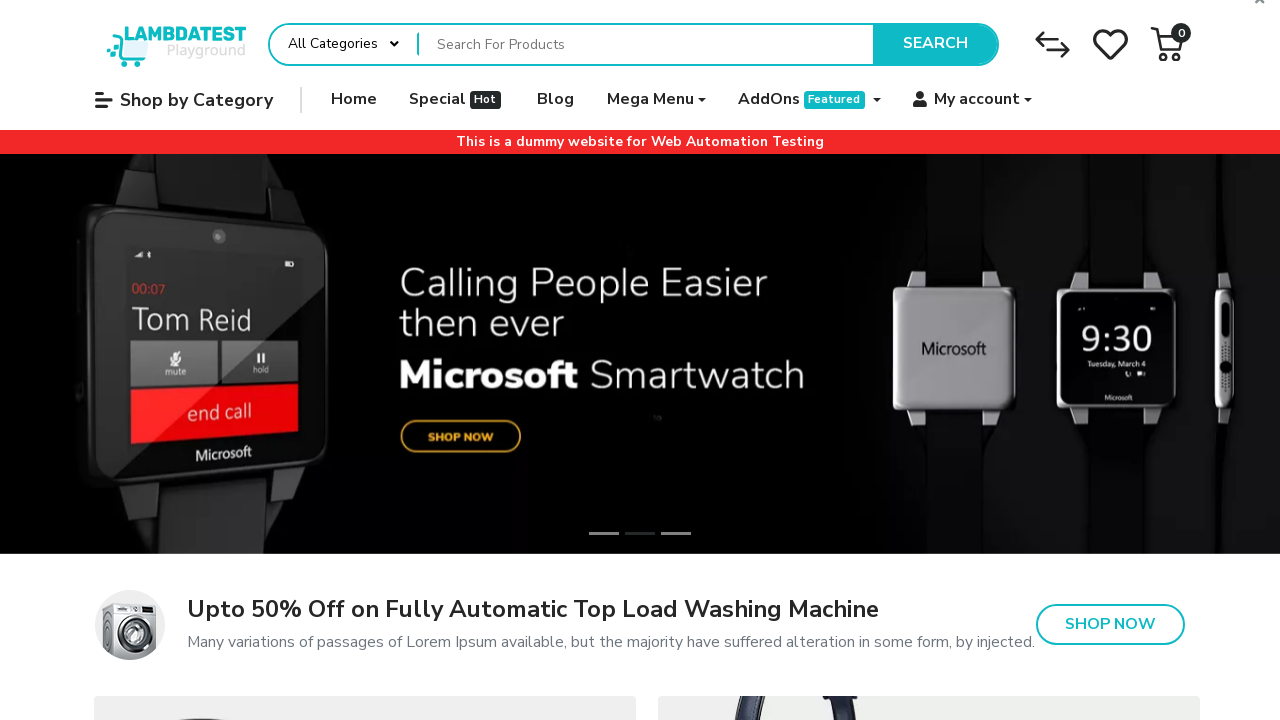

Pressed Enter on search bar to submit empty search and show all products on div#entry_217822 input[name='search']
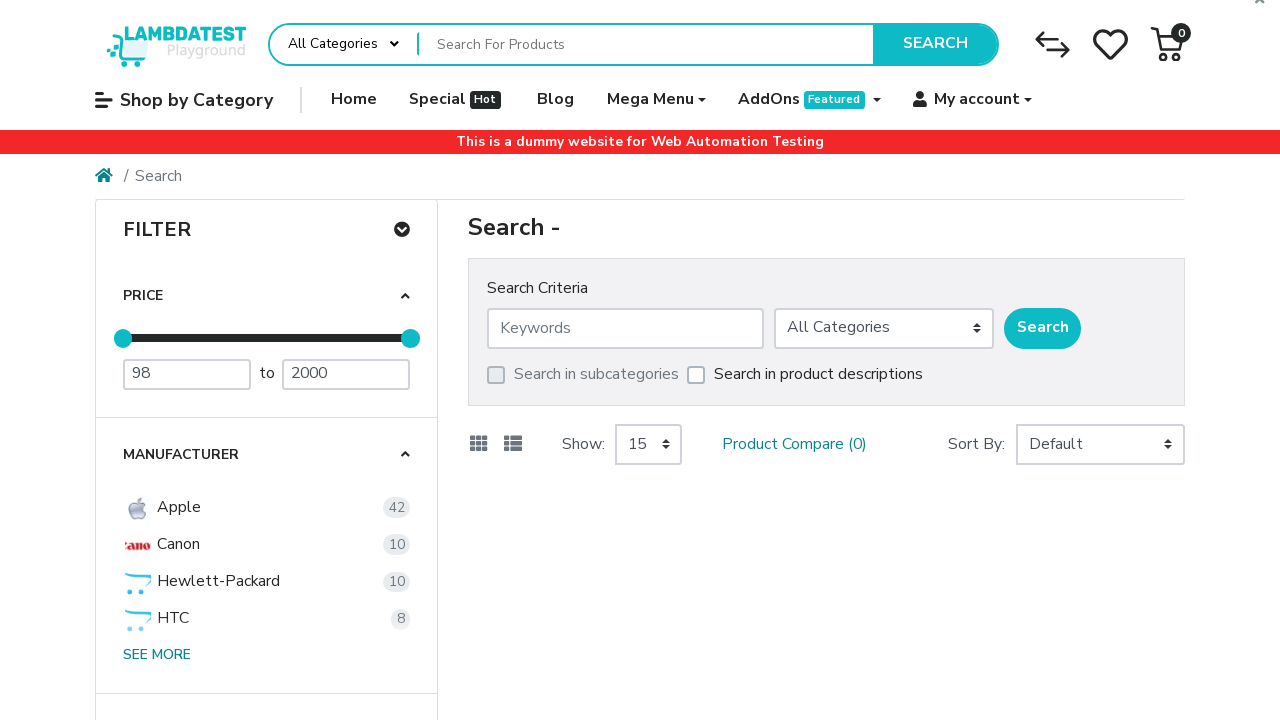

Search results loaded and product thumbnails are visible
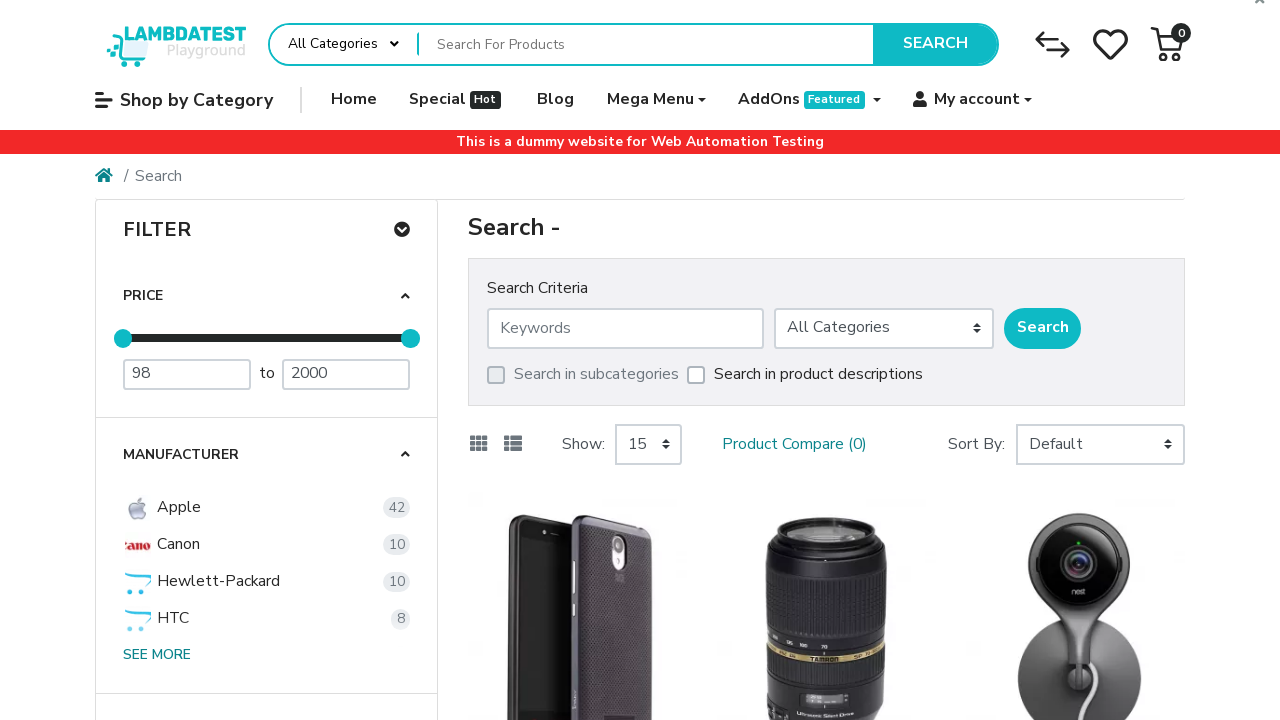

Minimum price filter field is visible
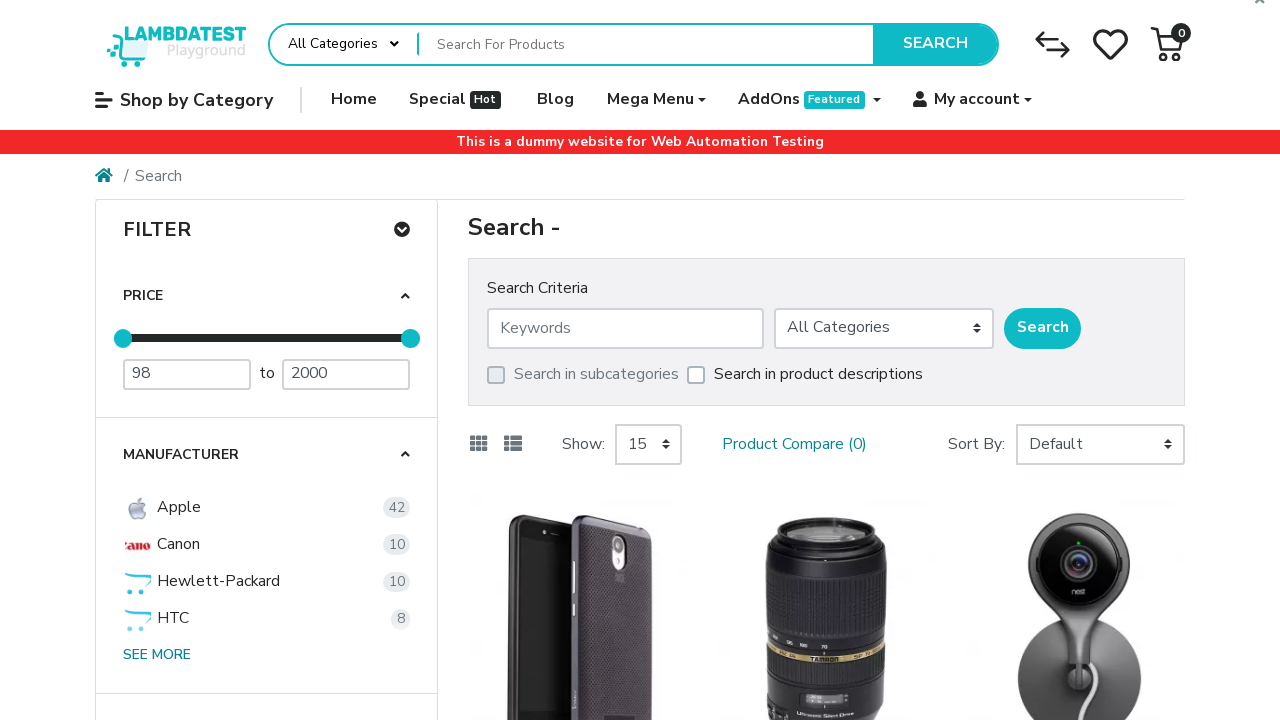

Cleared minimum price field on div[id='mz-filter-panel-0-0'] input[placeholder='Minimum Price']
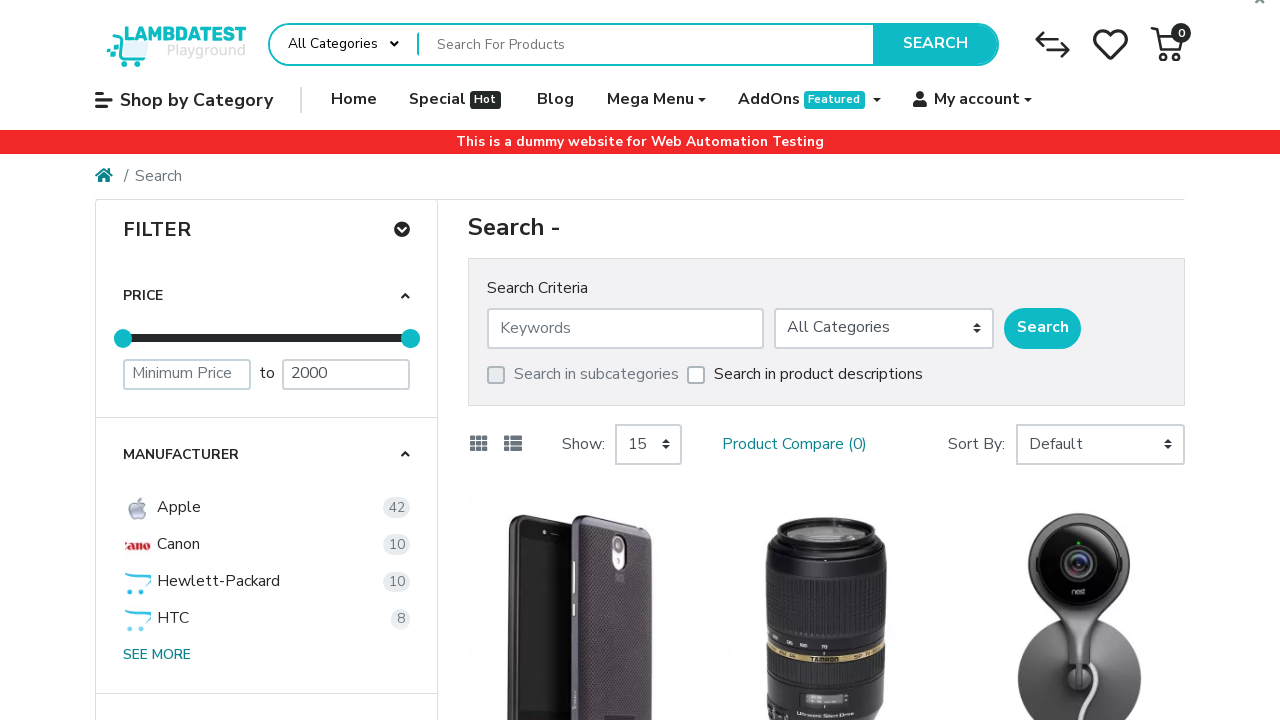

Entered minimum price of 300 on div[id='mz-filter-panel-0-0'] input[placeholder='Minimum Price']
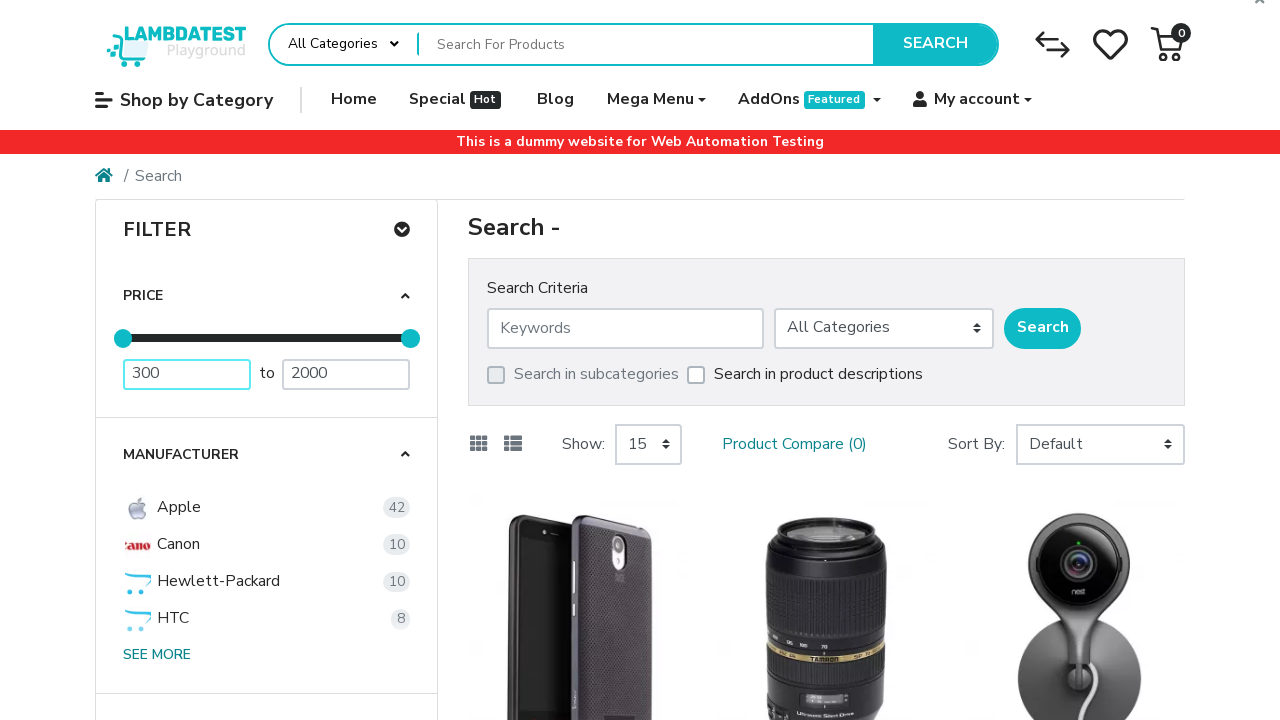

Pressed Enter to apply minimum price filter on div[id='mz-filter-panel-0-0'] input[placeholder='Minimum Price']
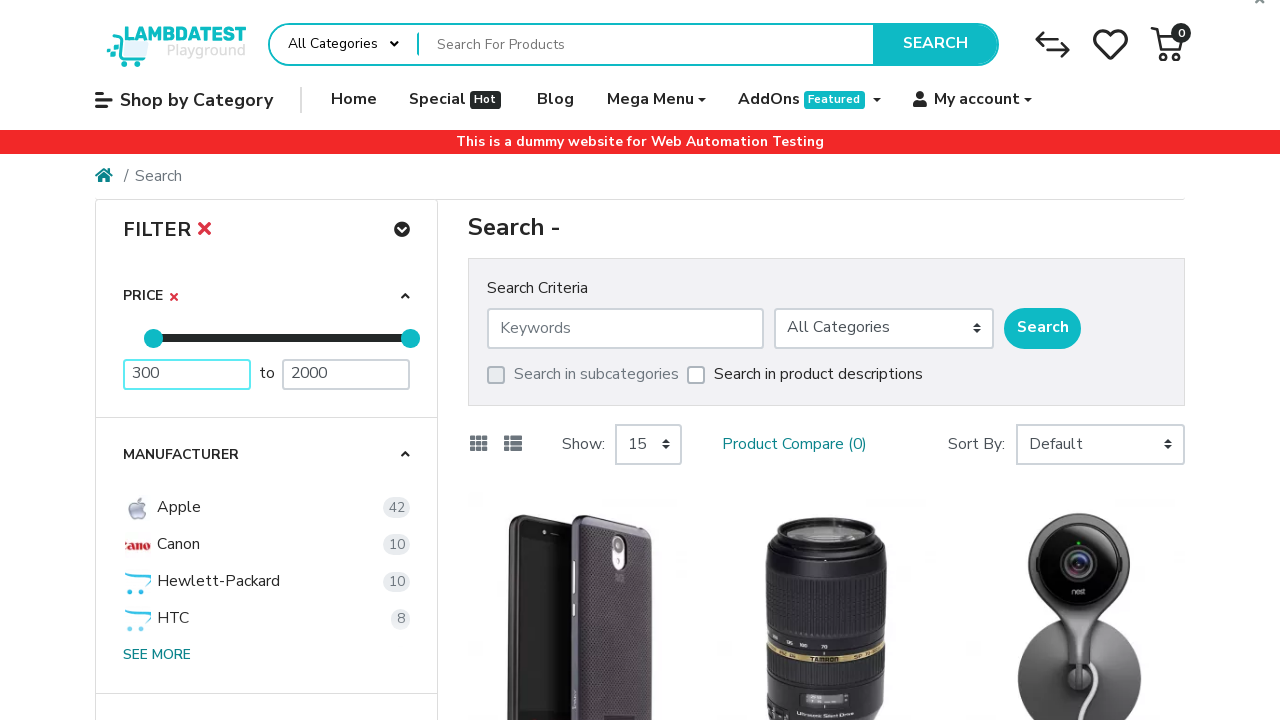

Maximum price filter field is visible
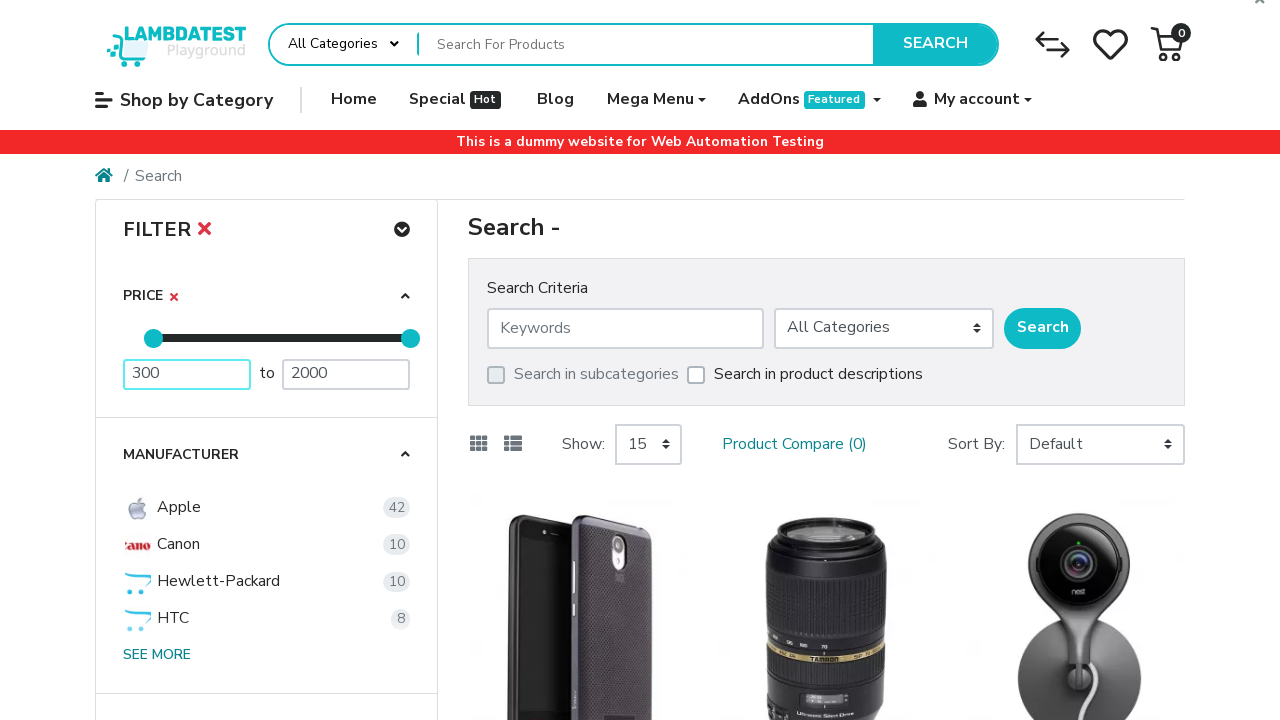

Cleared maximum price field on div[id='mz-filter-panel-0-0'] input[placeholder='Maximum Price']
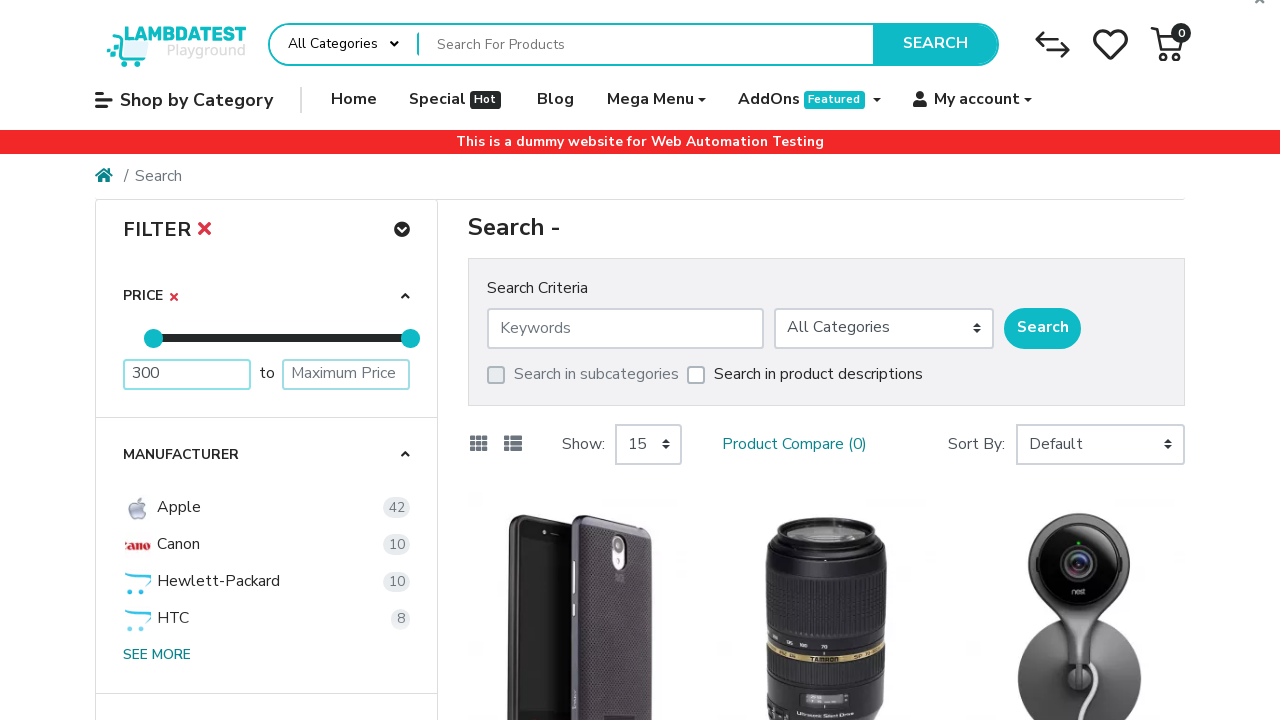

Entered maximum price of 400 on div[id='mz-filter-panel-0-0'] input[placeholder='Maximum Price']
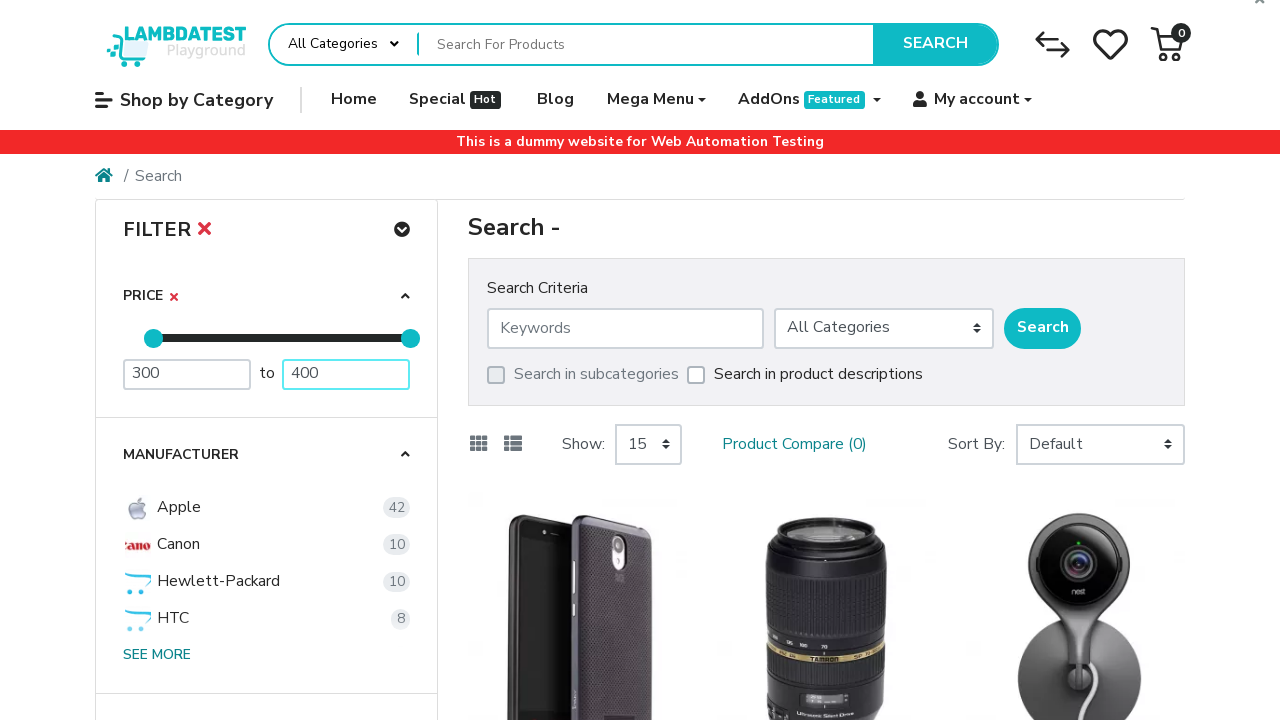

Pressed Enter to apply maximum price filter on div[id='mz-filter-panel-0-0'] input[placeholder='Maximum Price']
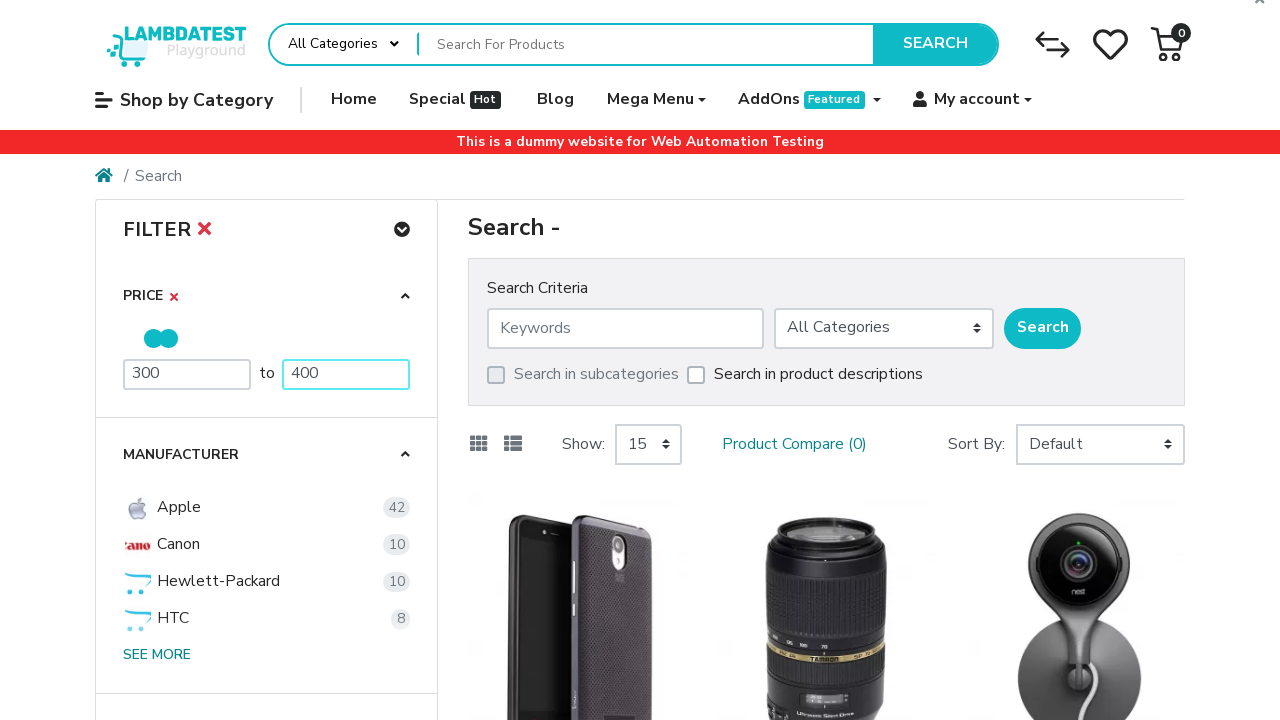

Waited 1 second for price filters to apply
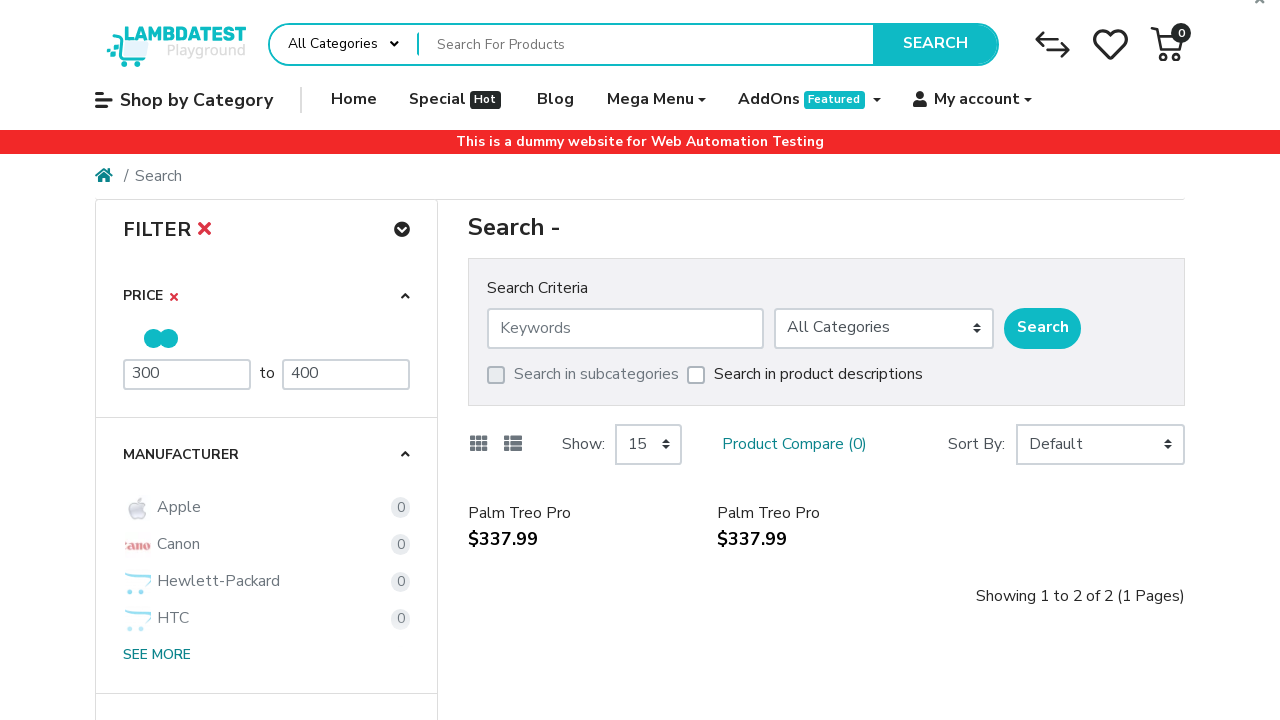

Filtered results loaded showing products within price range 300-400
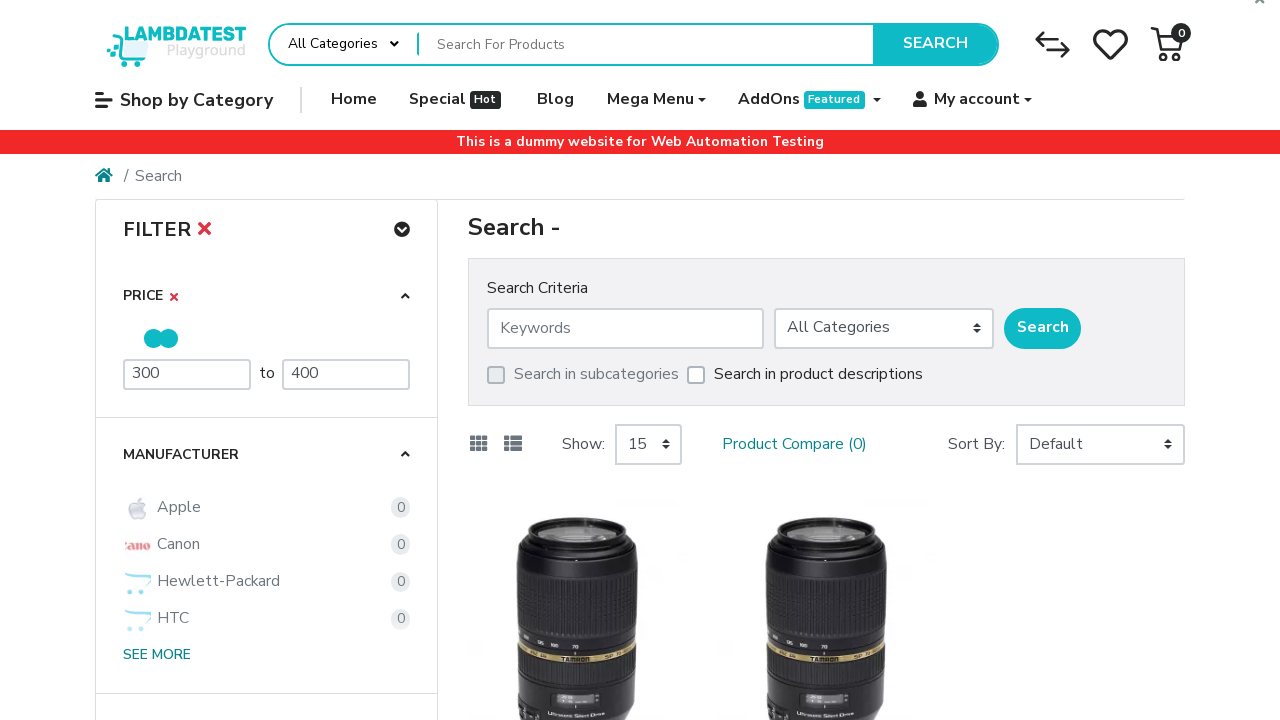

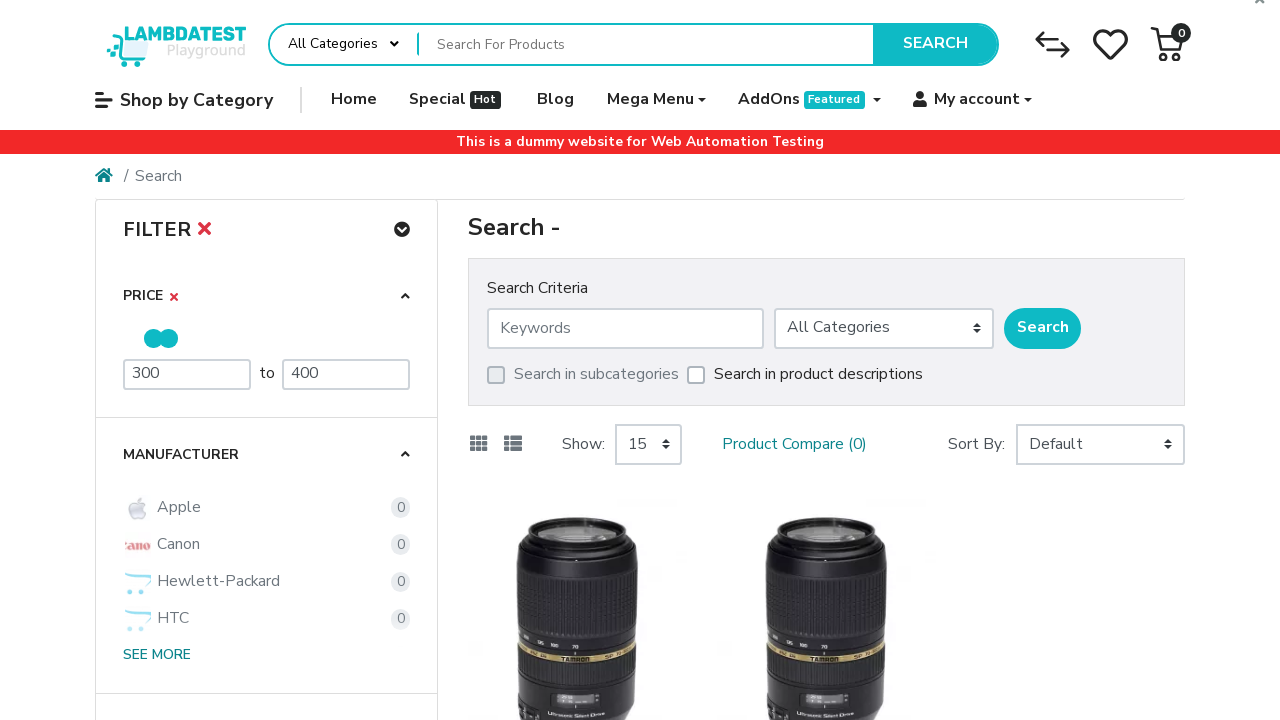